Tests python.org search feature by searching for "pycon" and verifying that search results are displayed on the results page.

Starting URL: https://www.python.org

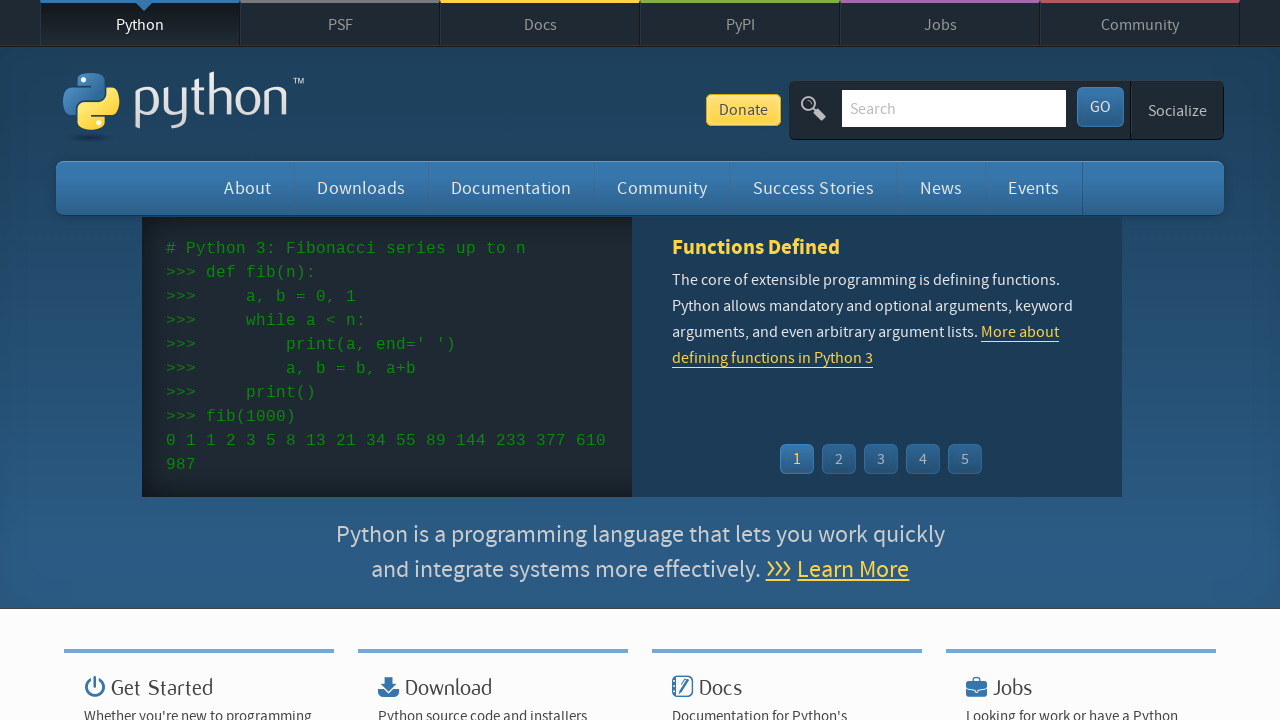

Verified python.org page title contains 'Python'
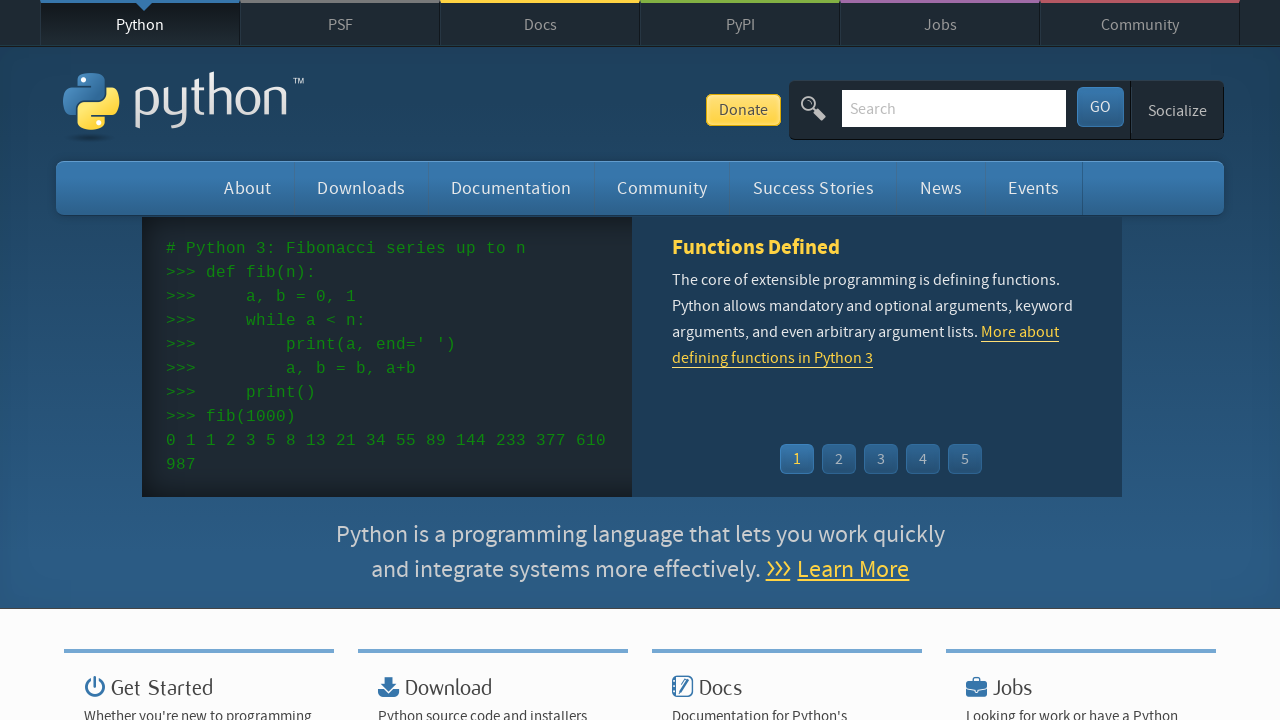

Filled search field with 'pycon' on input[name='q']
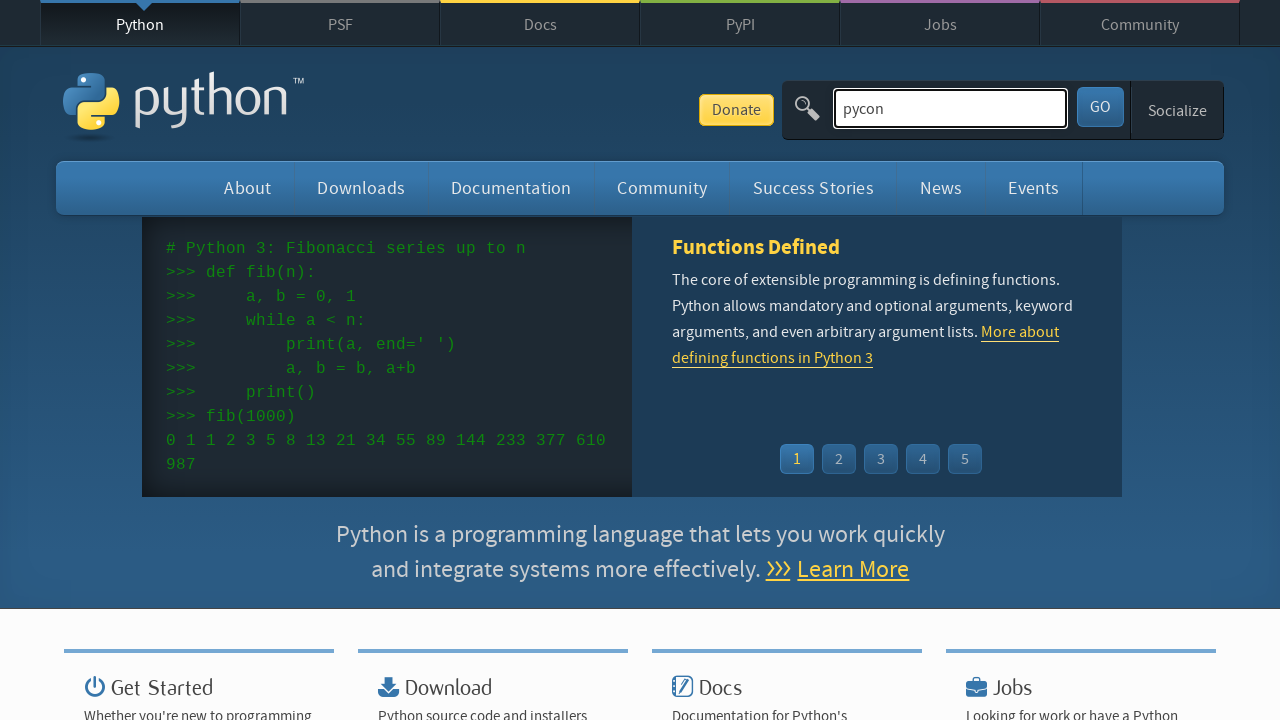

Clicked search button to search for 'pycon' at (1100, 107) on button[type='submit']
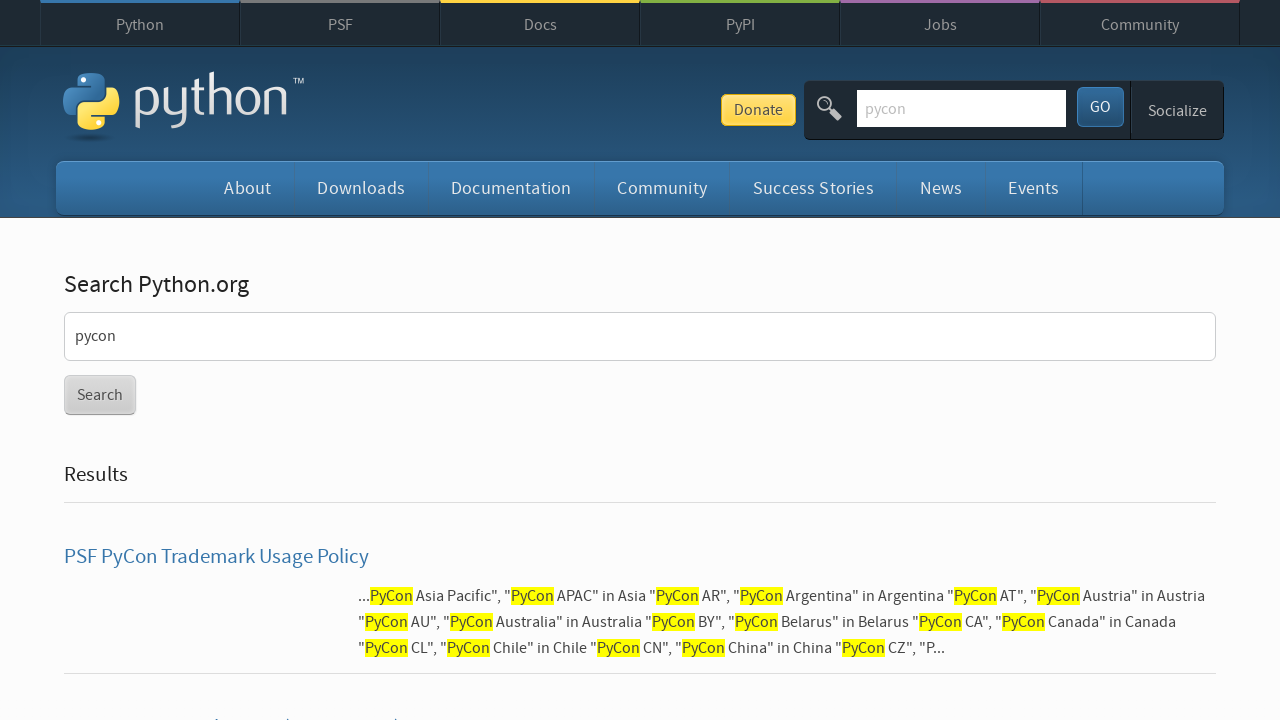

Search results loaded and displayed on results page
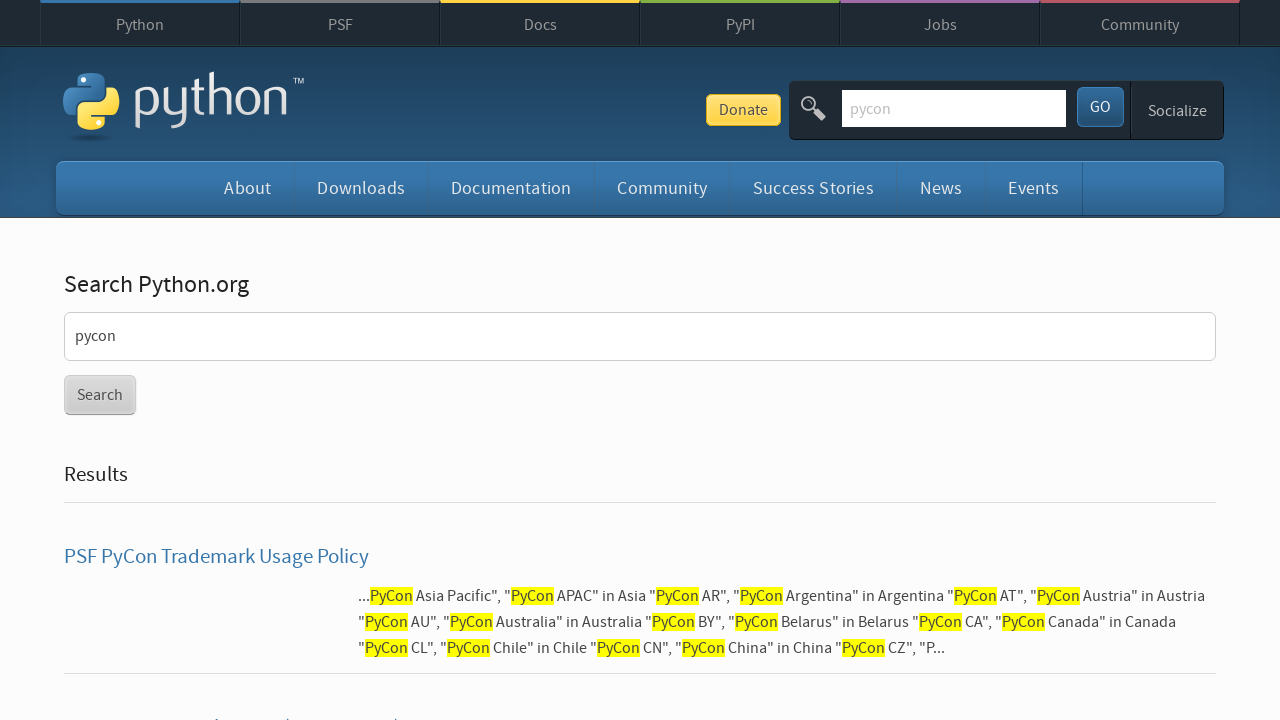

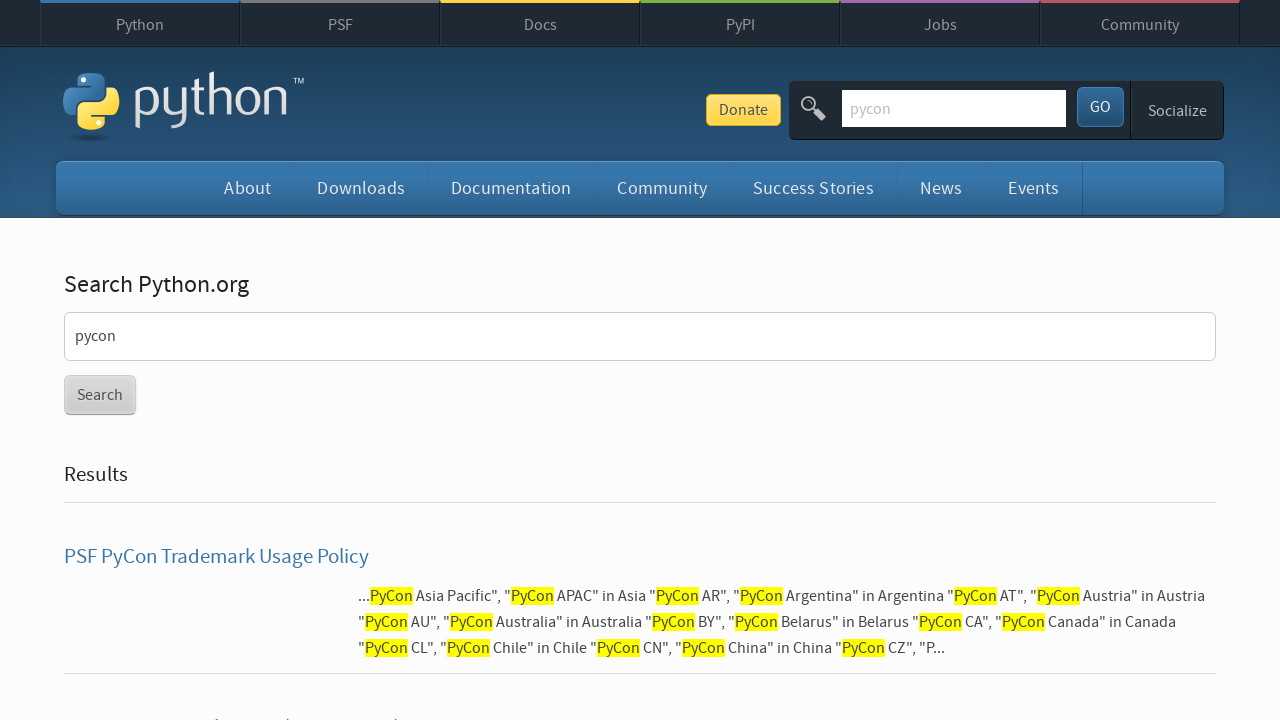